Fills out a comprehensive practice form including personal information, date of birth, subjects, hobbies, and address details, then submits the form

Starting URL: https://demoqa.com/automation-practice-form

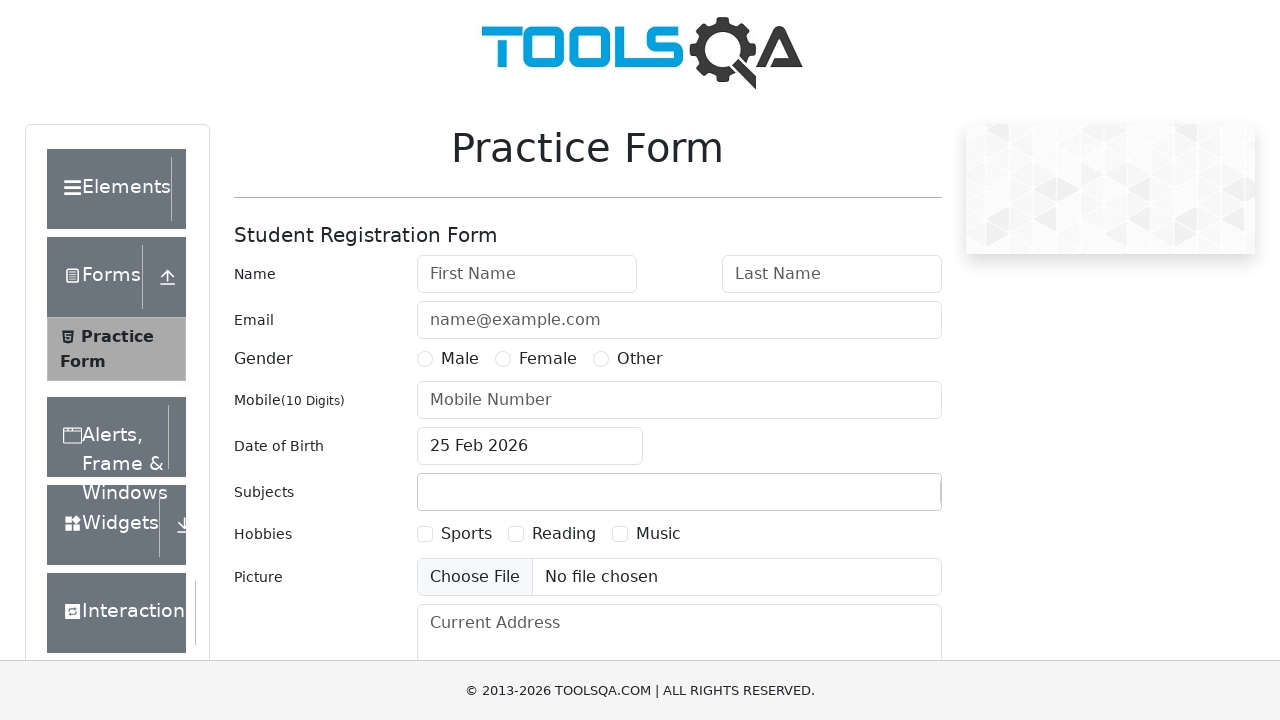

Filled first name field with 'Steven' on #firstName
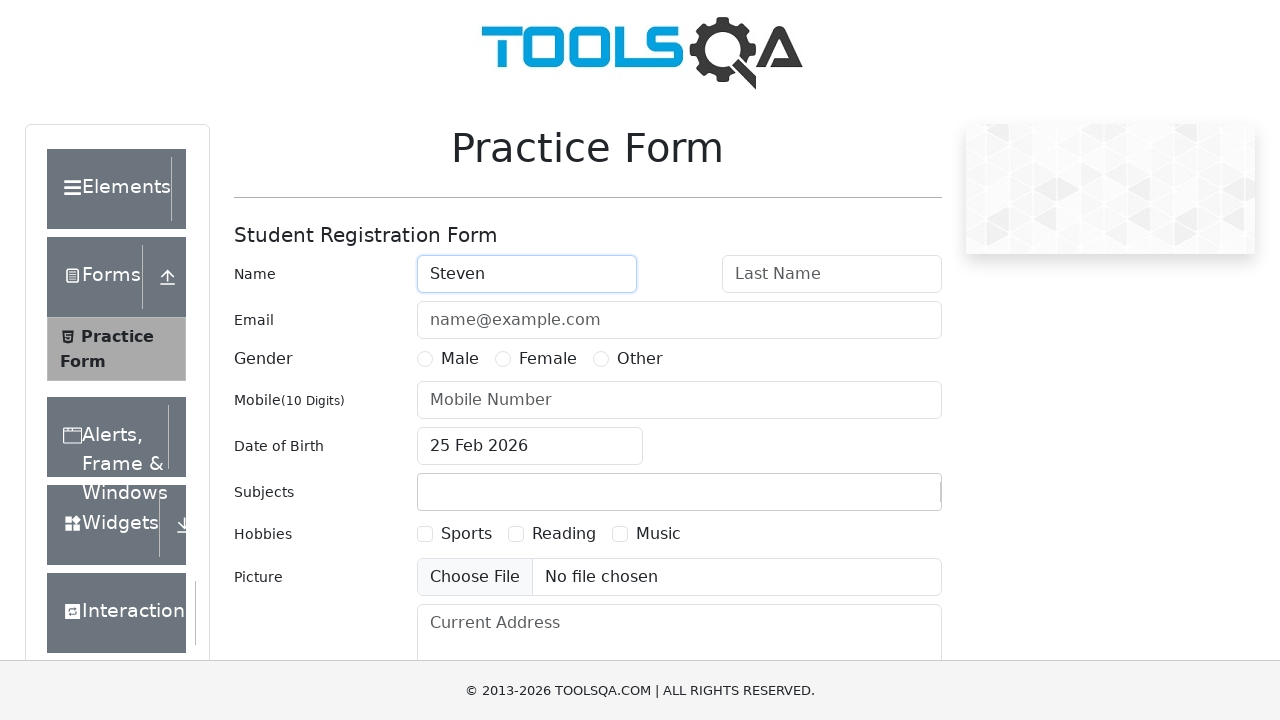

Filled last name field with 'Gerrard' on #lastName
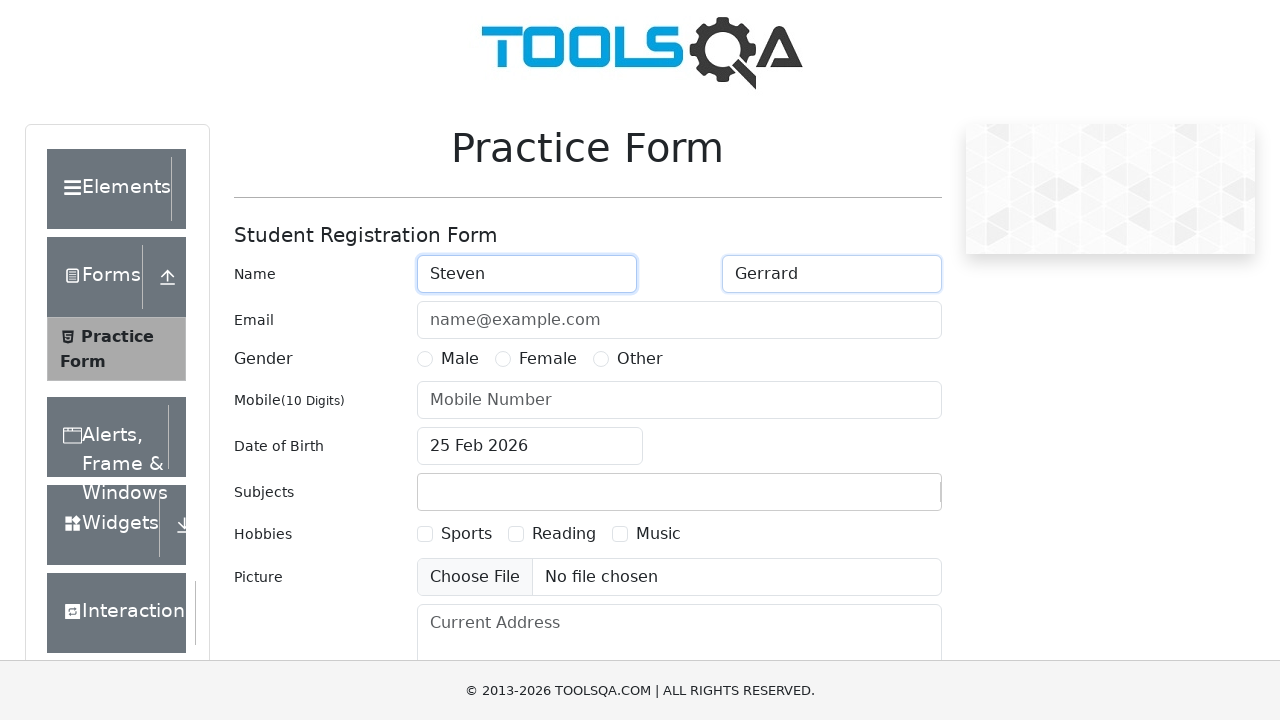

Filled email field with 's.gerrard@test.com' on #userEmail
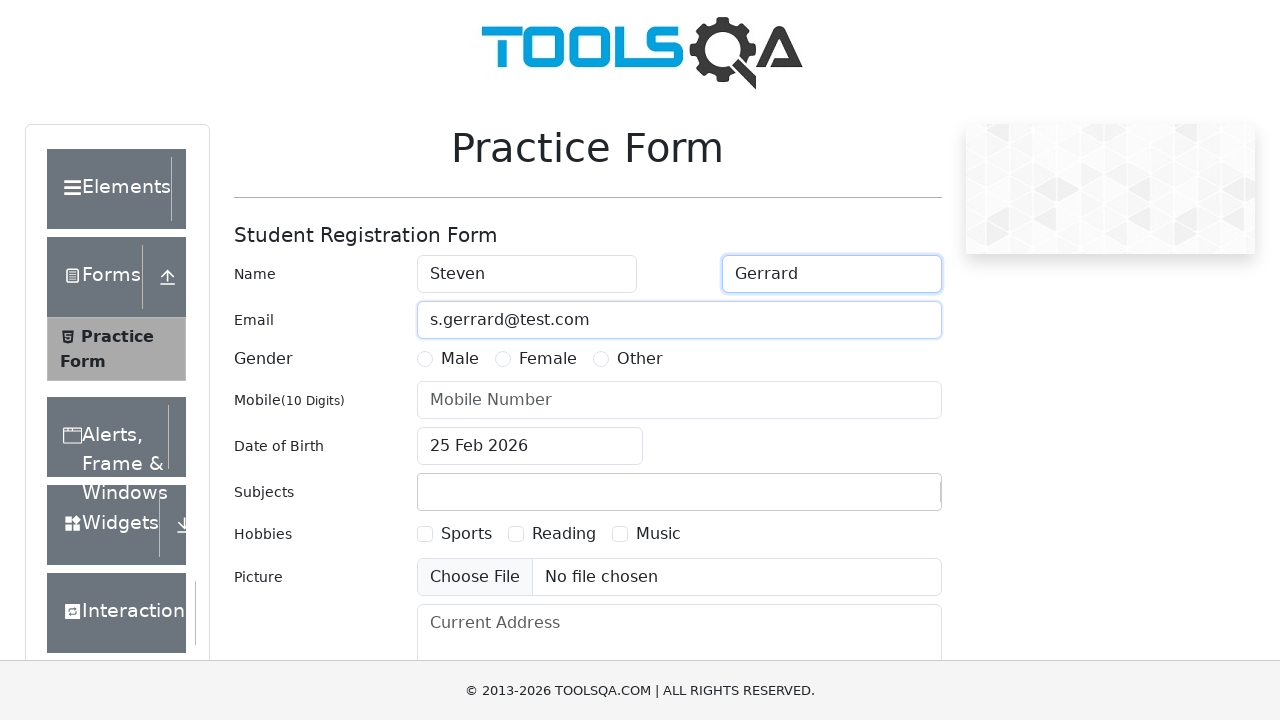

Selected Male gender option at (460, 359) on label:has-text('Male')
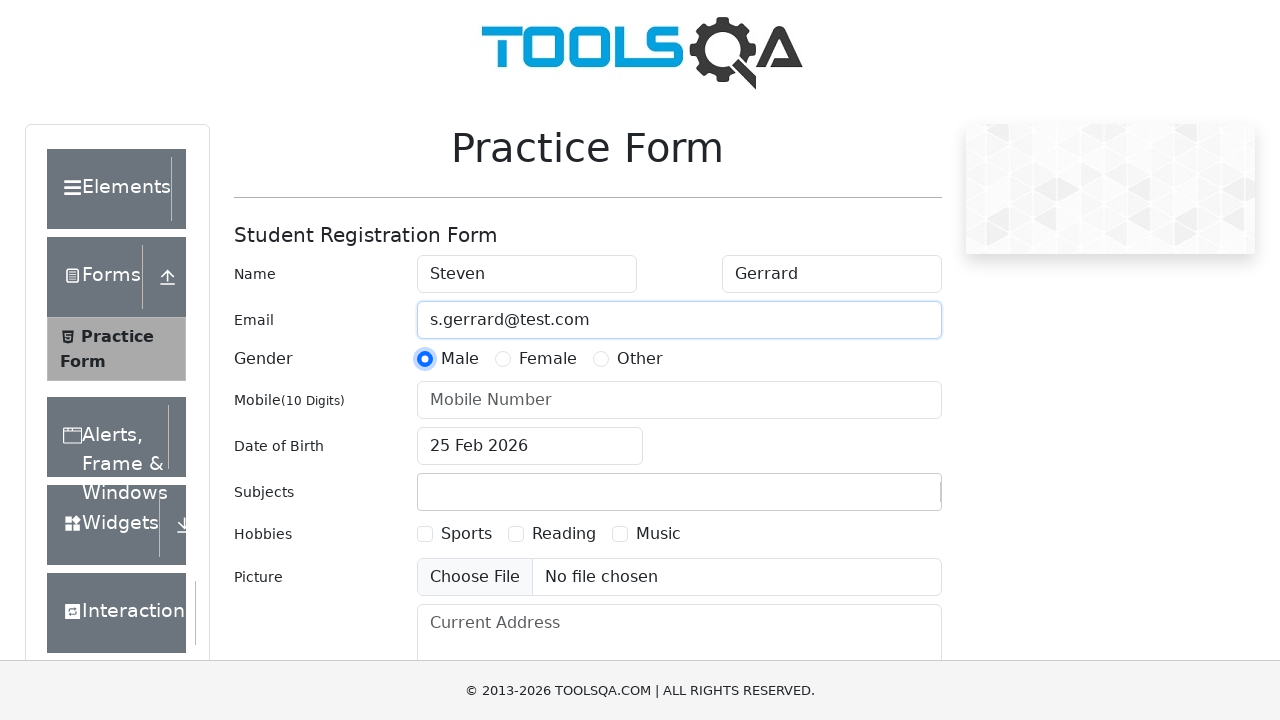

Filled mobile number field with '1234567890' on #userNumber
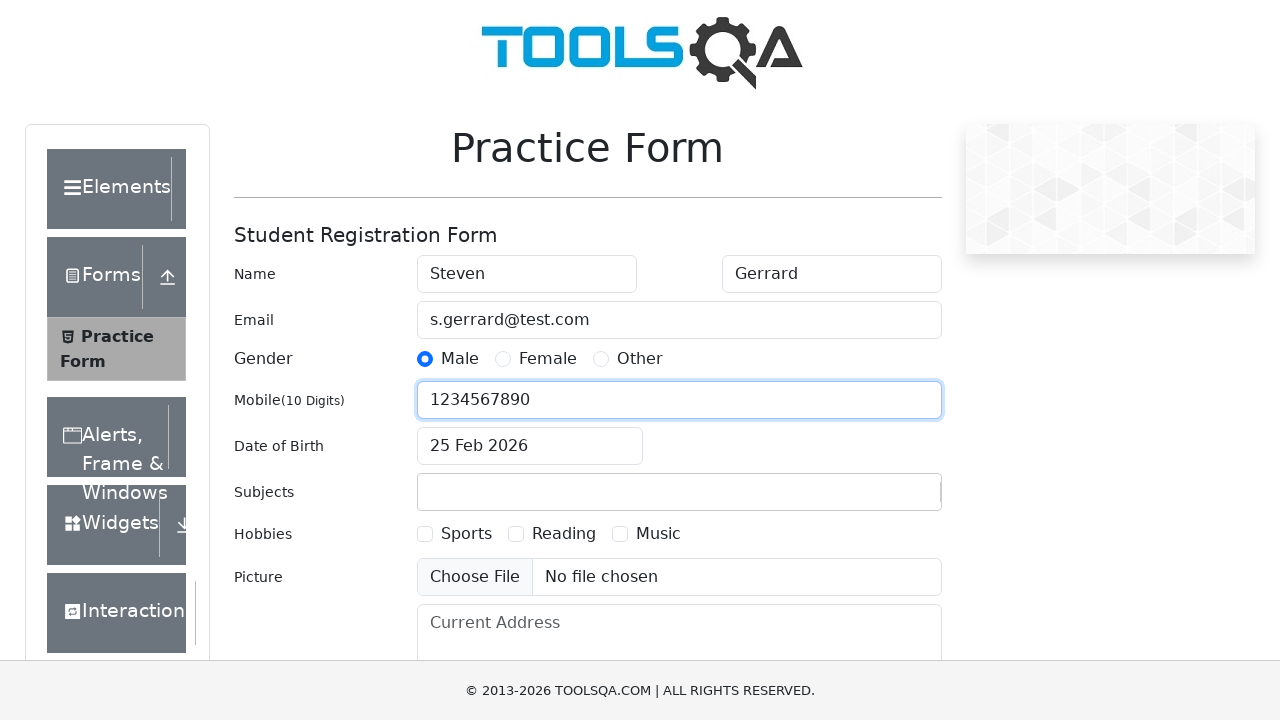

Clicked date of birth input to open date picker at (530, 446) on #dateOfBirthInput
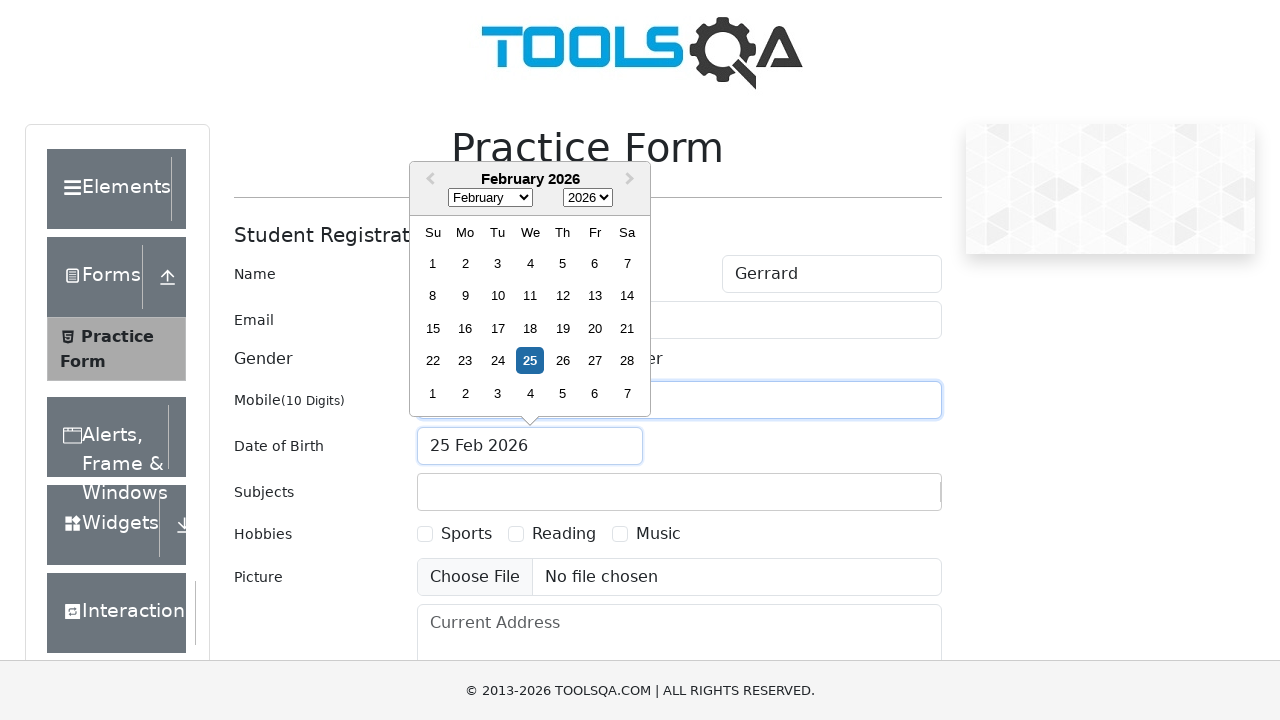

Selected year 1980 from date picker on .react-datepicker__year-select
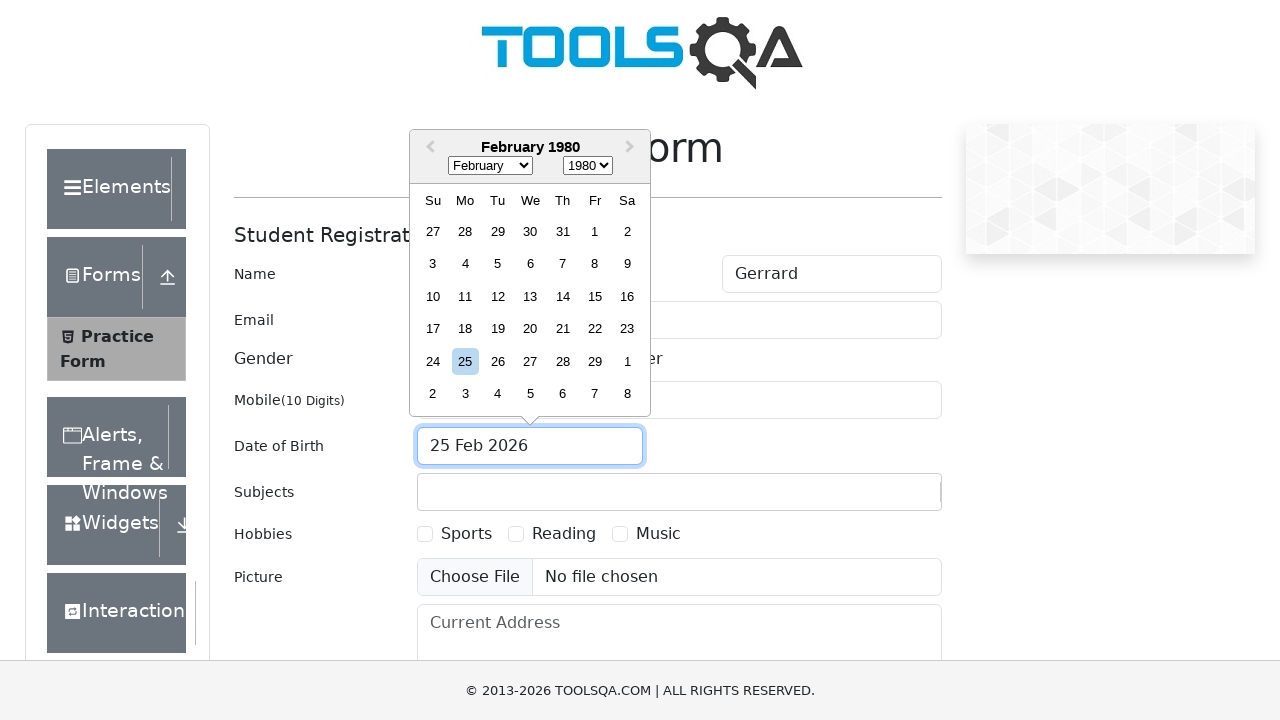

Selected month May from date picker on .react-datepicker__month-select
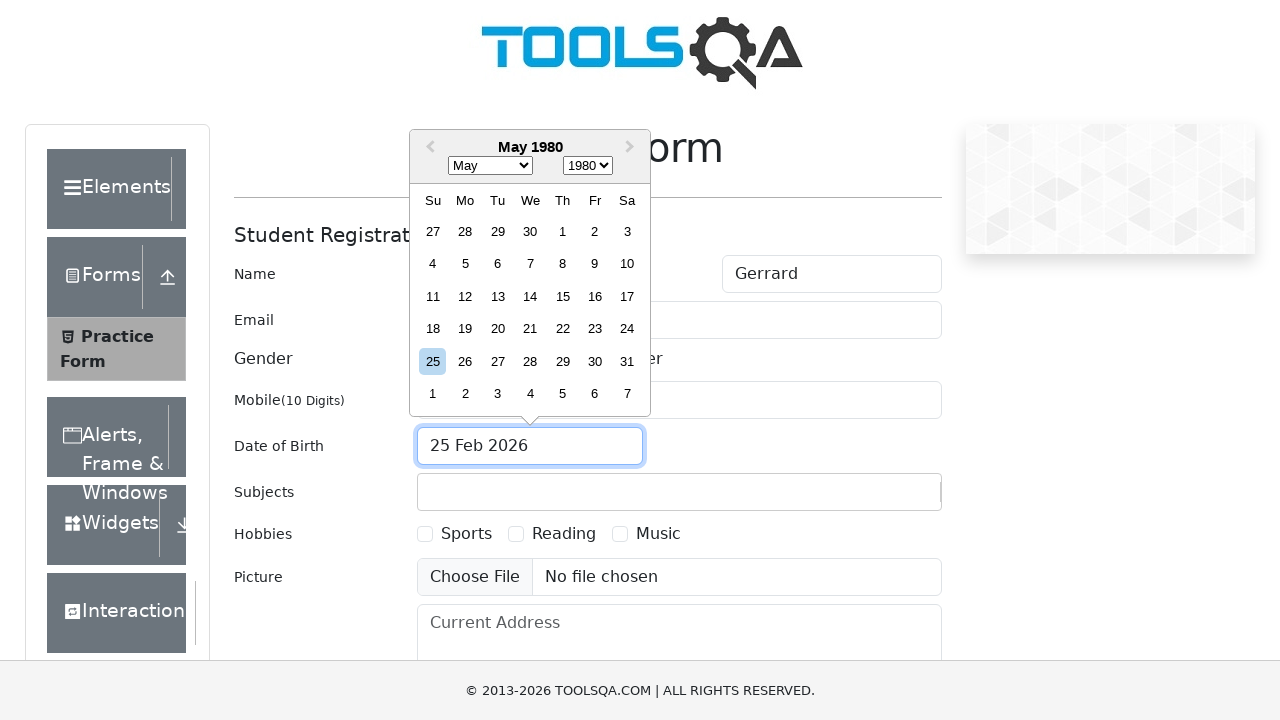

Selected day 30th May from date picker at (595, 361) on div[aria-label*='May 30th']
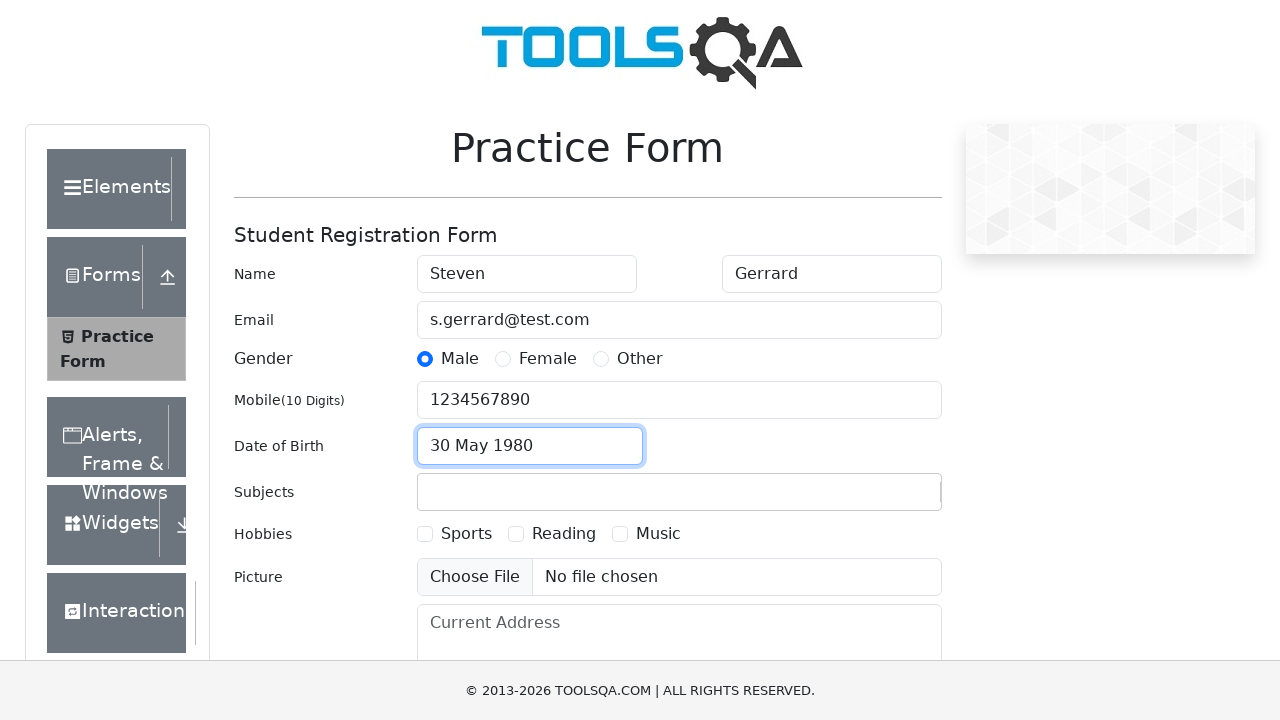

Filled subjects input with 'Computer Science' on #subjectsInput
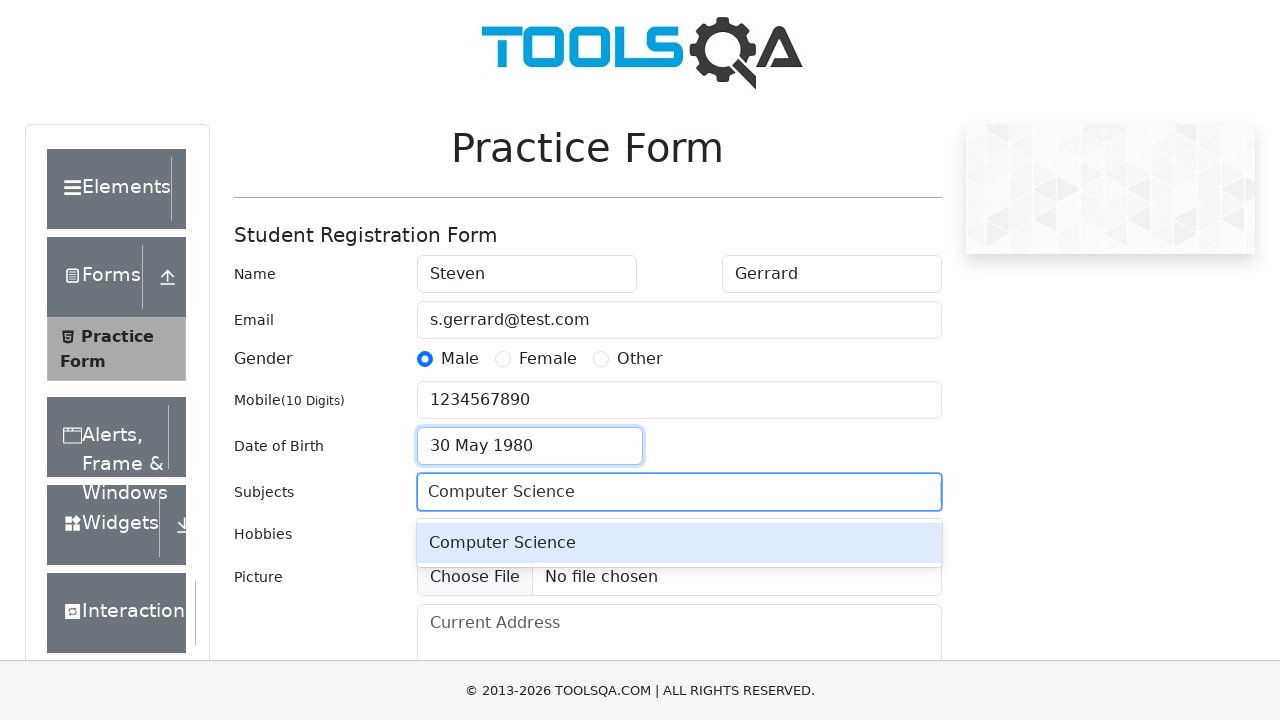

Pressed Enter to add Computer Science subject on #subjectsInput
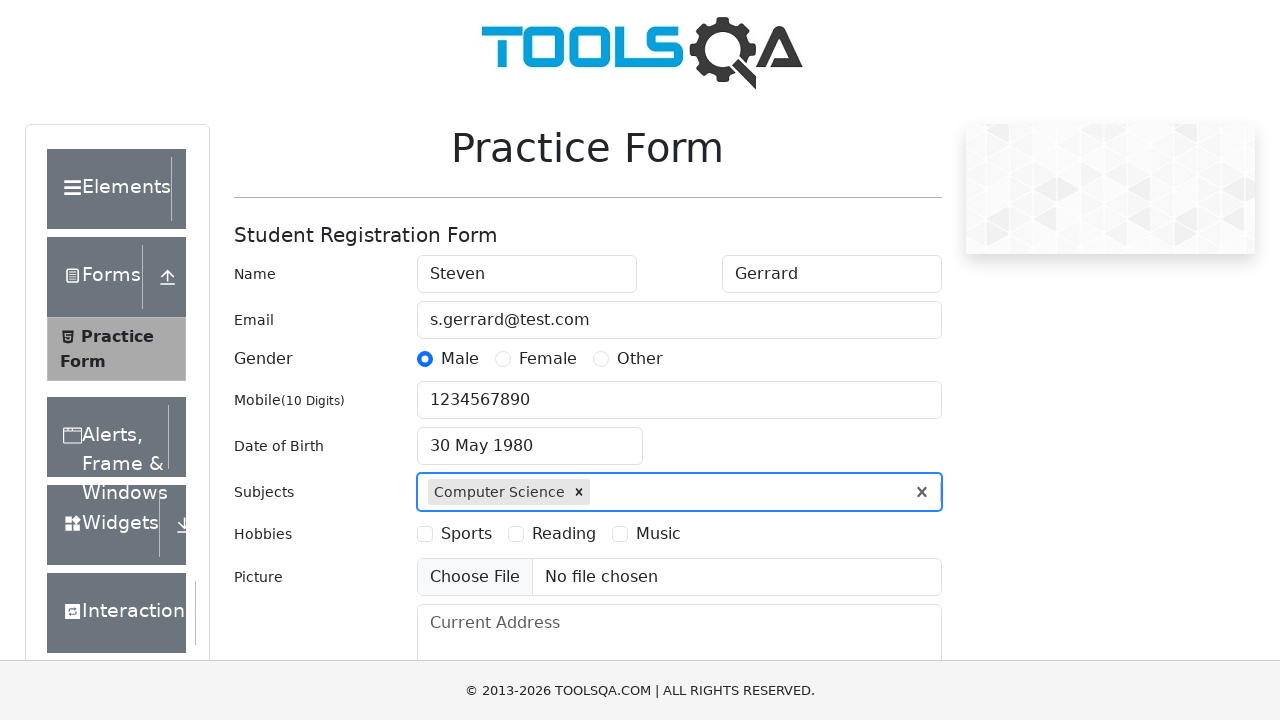

Filled subjects input with 'English' on #subjectsInput
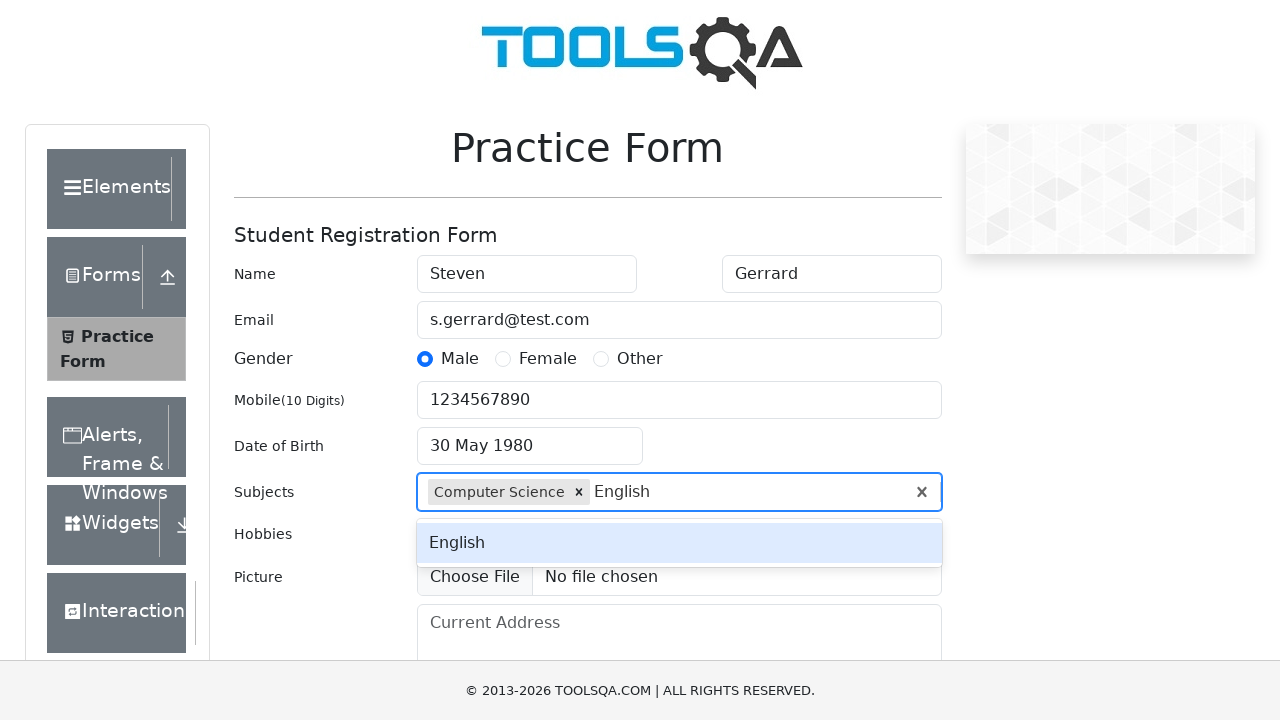

Pressed Enter to add English subject on #subjectsInput
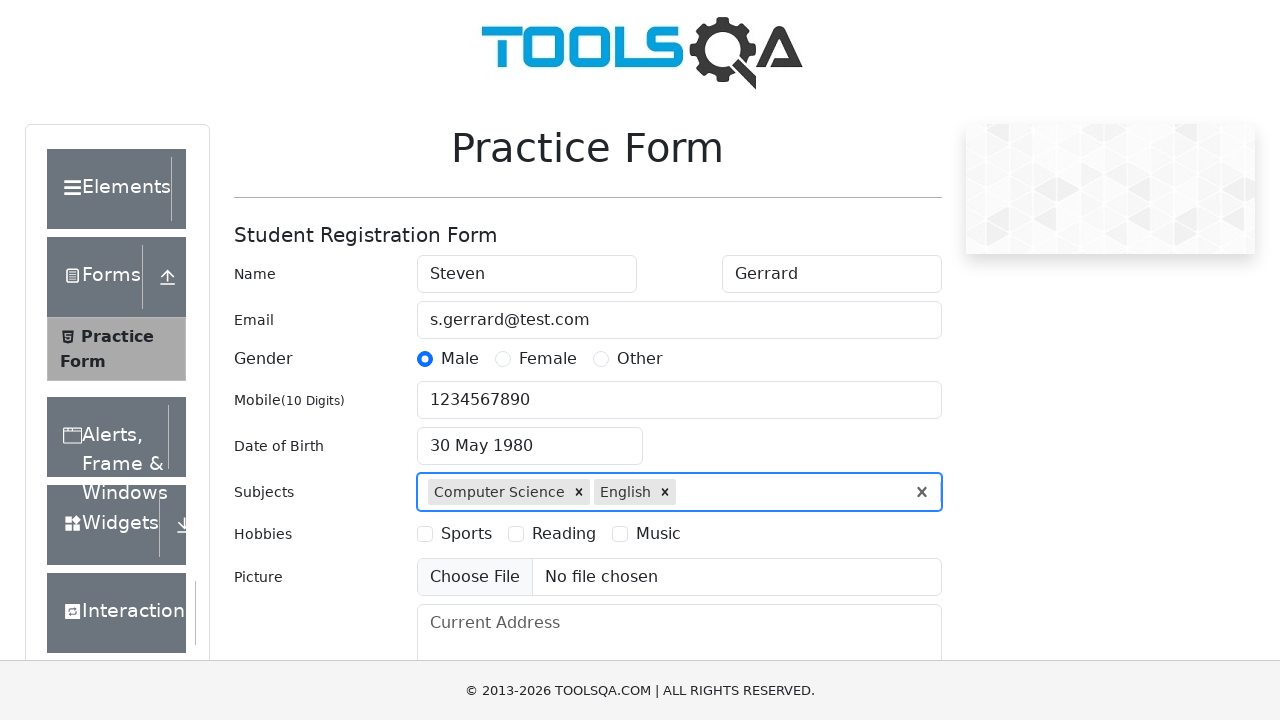

Selected Sports hobby checkbox at (466, 534) on label:has-text('Sports')
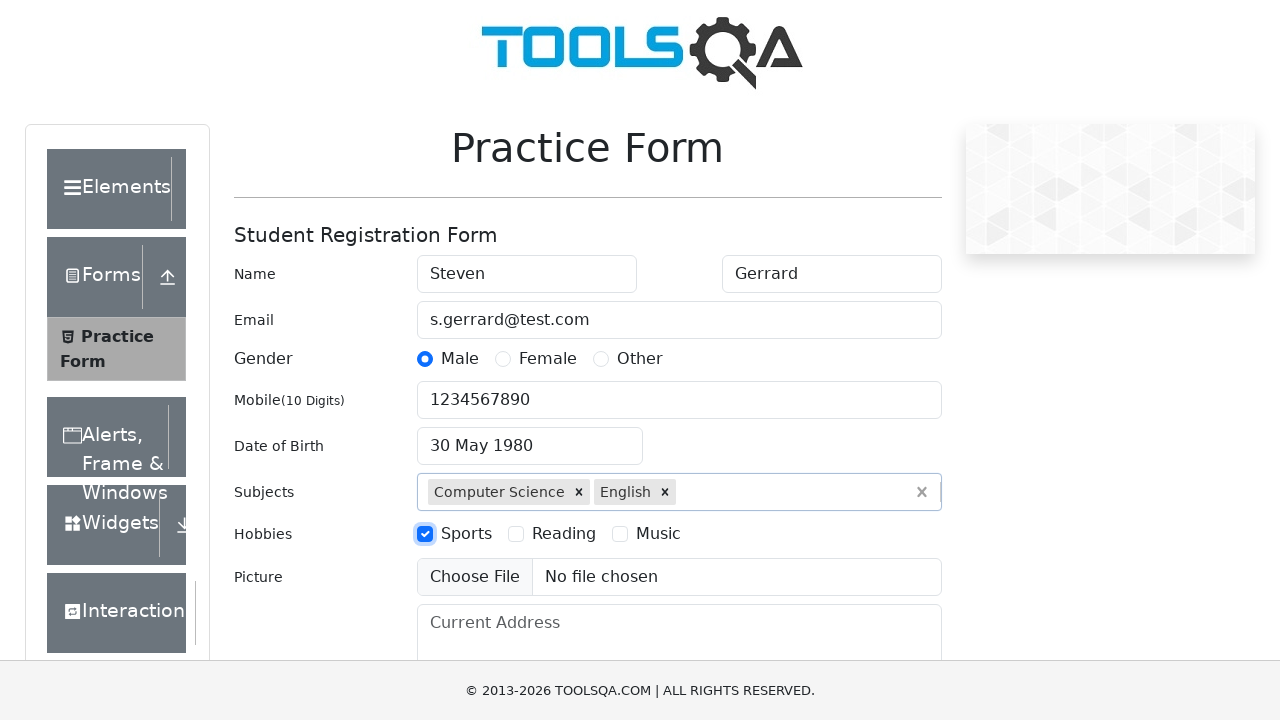

Filled current address with 'Liverpool Avenue' on #currentAddress
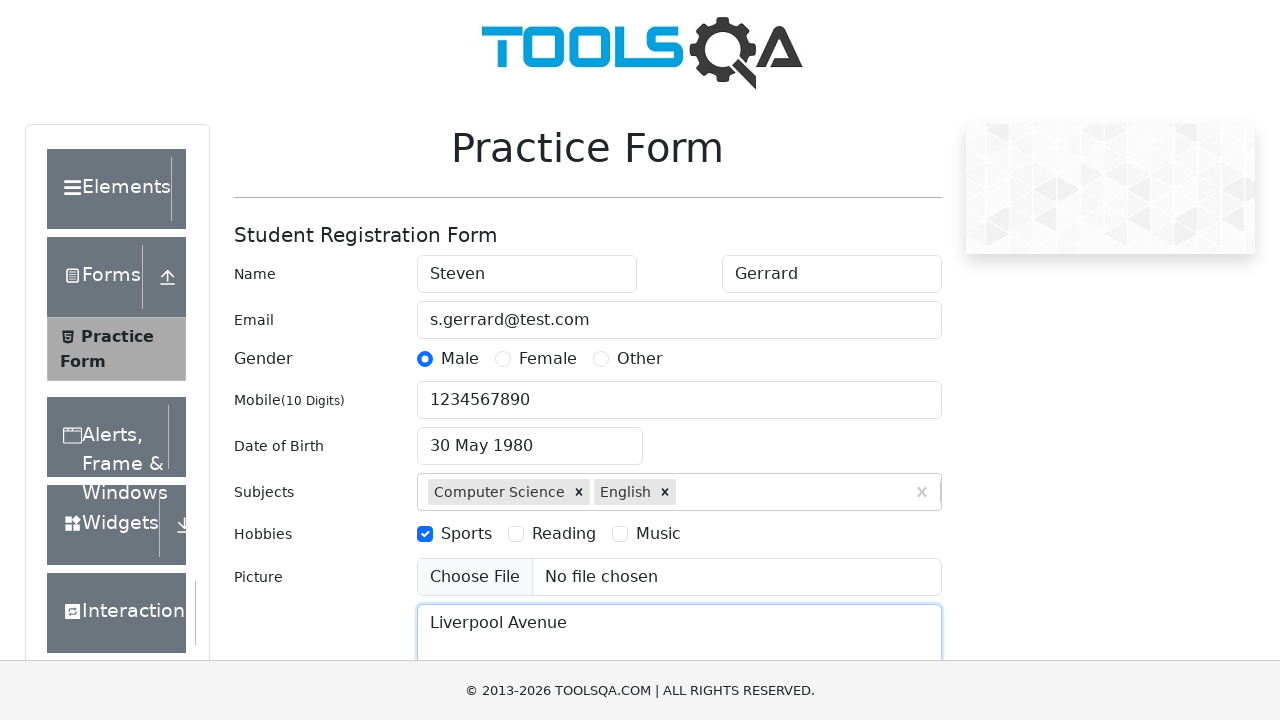

Filled state input with 'Haryana' on #react-select-3-input
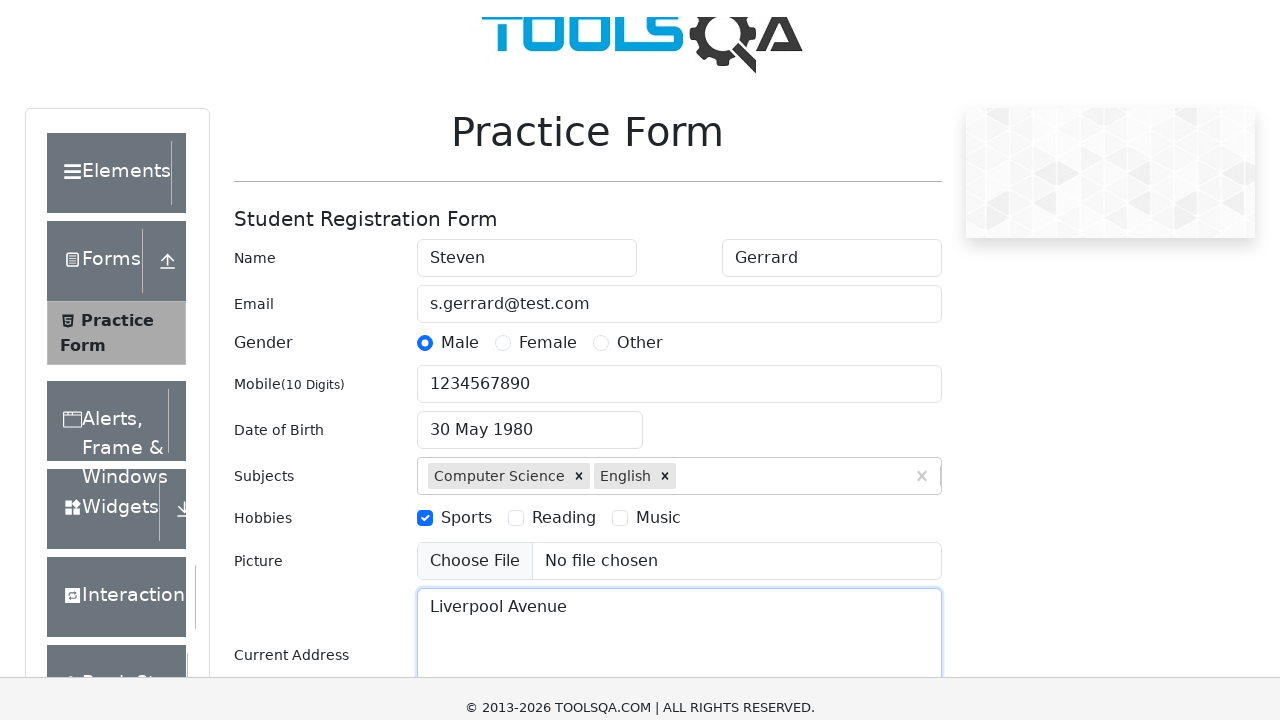

Pressed Enter to select Haryana state on #react-select-3-input
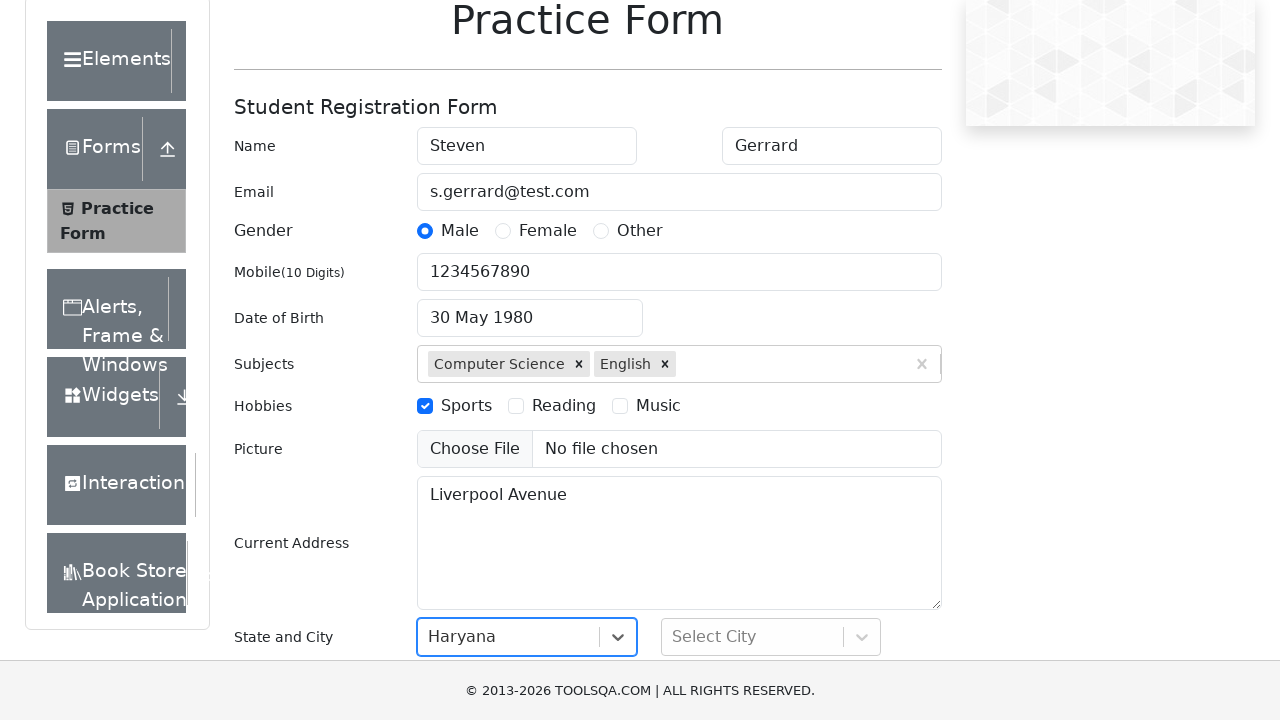

Filled city input with 'Karnal' on #react-select-4-input
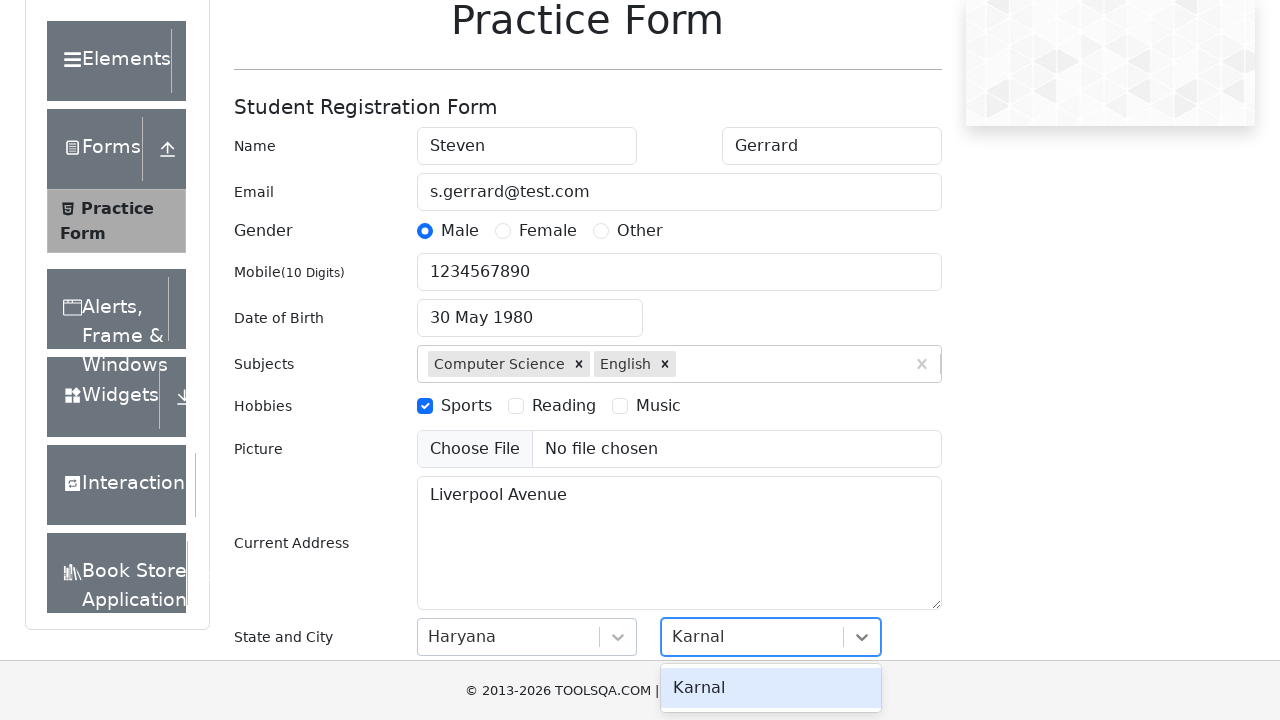

Pressed Enter to select Karnal city on #react-select-4-input
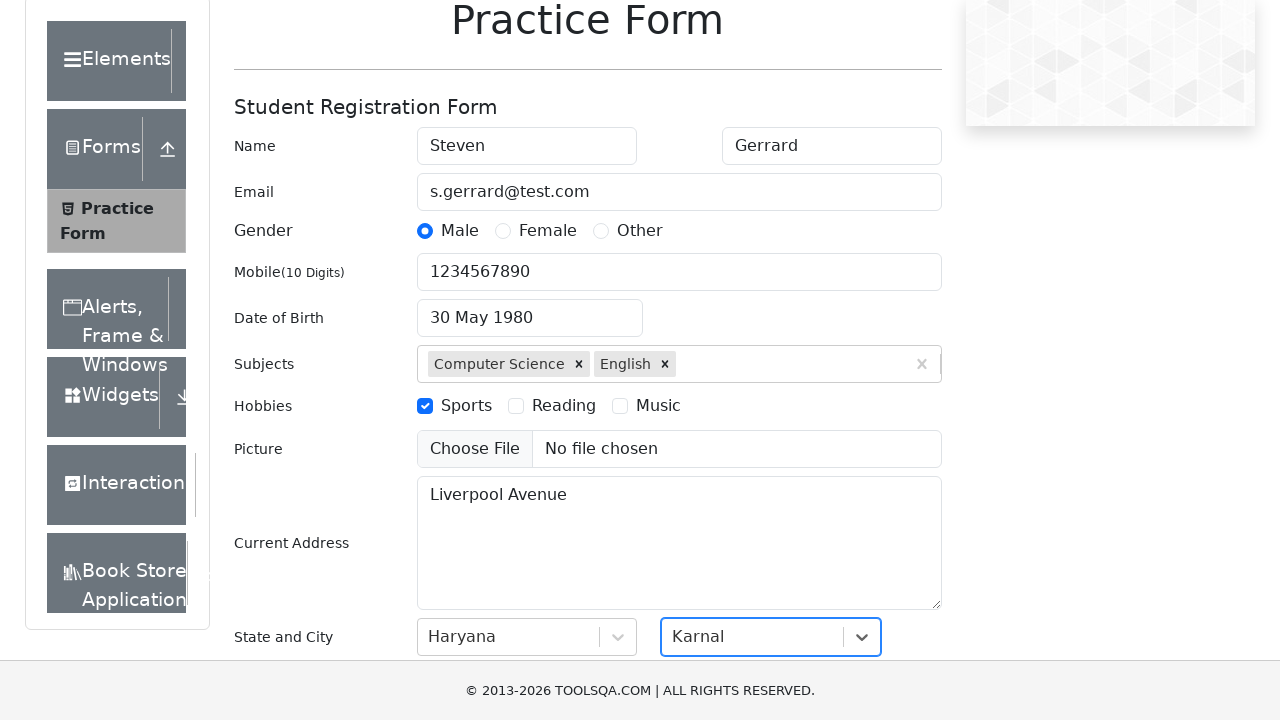

Clicked submit button to submit the form at (885, 499) on #submit
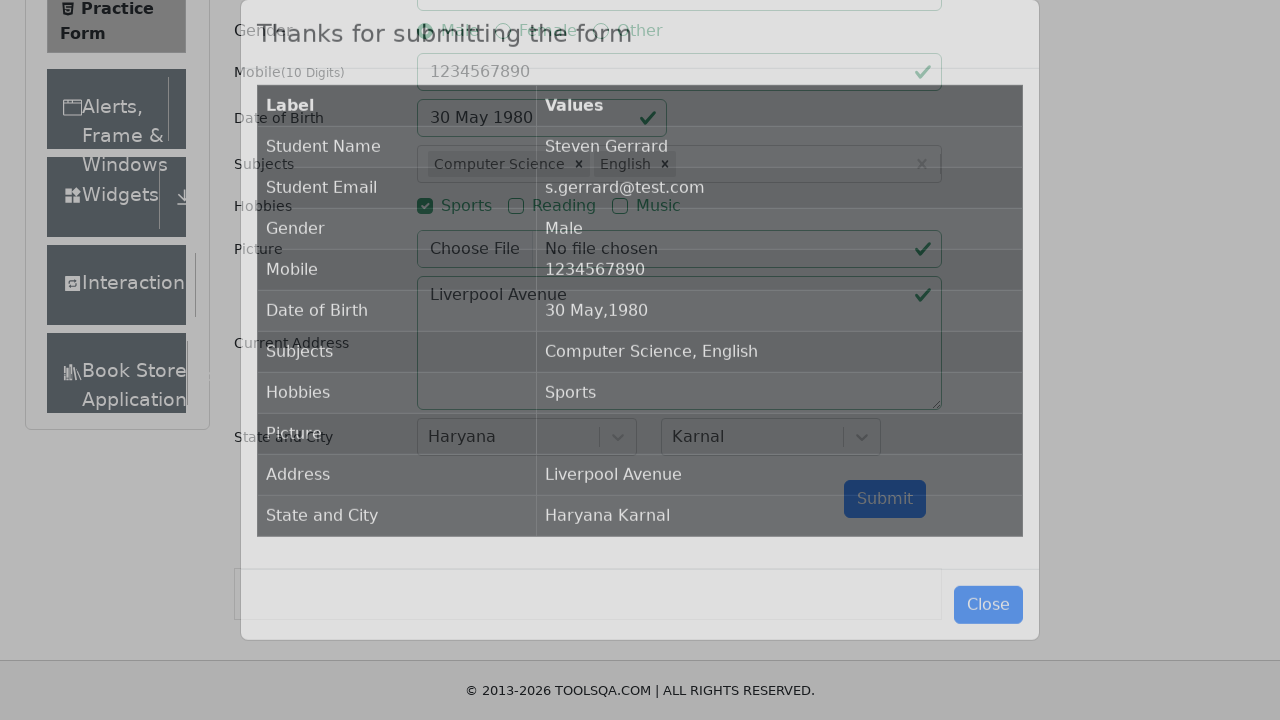

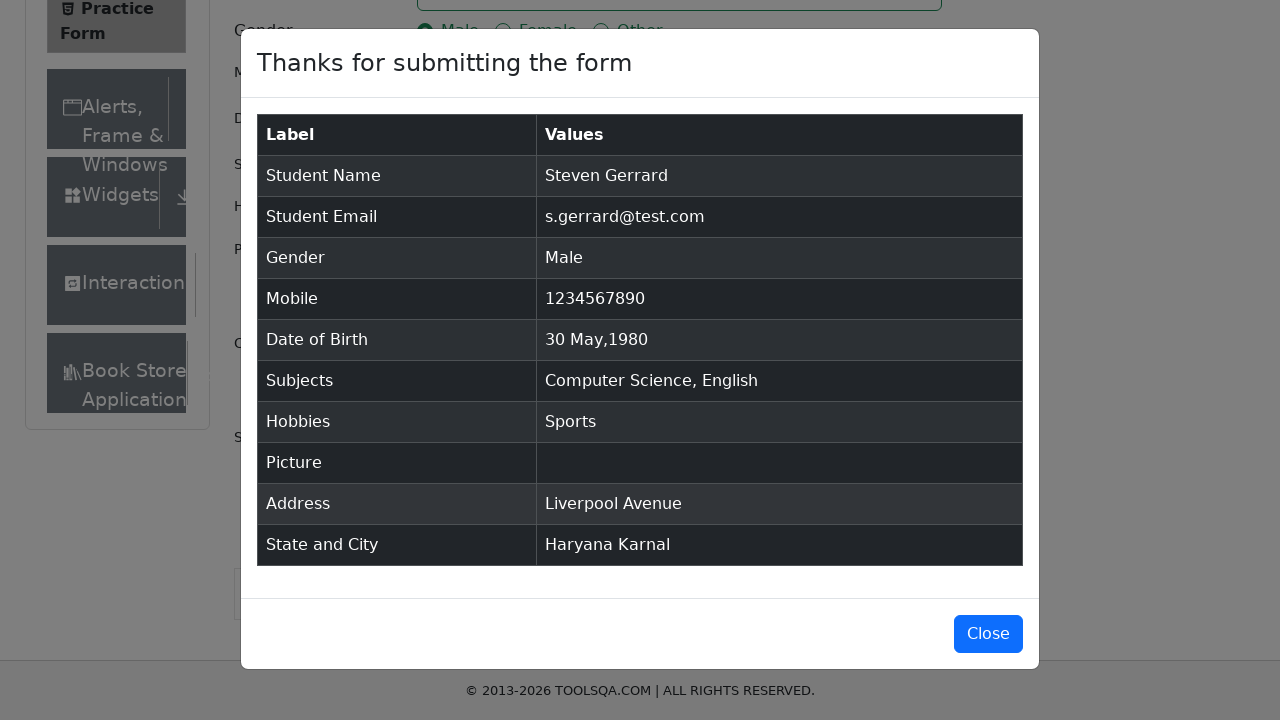